Tests checkbox functionality by navigating to the checkboxes page, selecting both checkboxes, and verifying they are checked

Starting URL: https://the-internet.herokuapp.com/

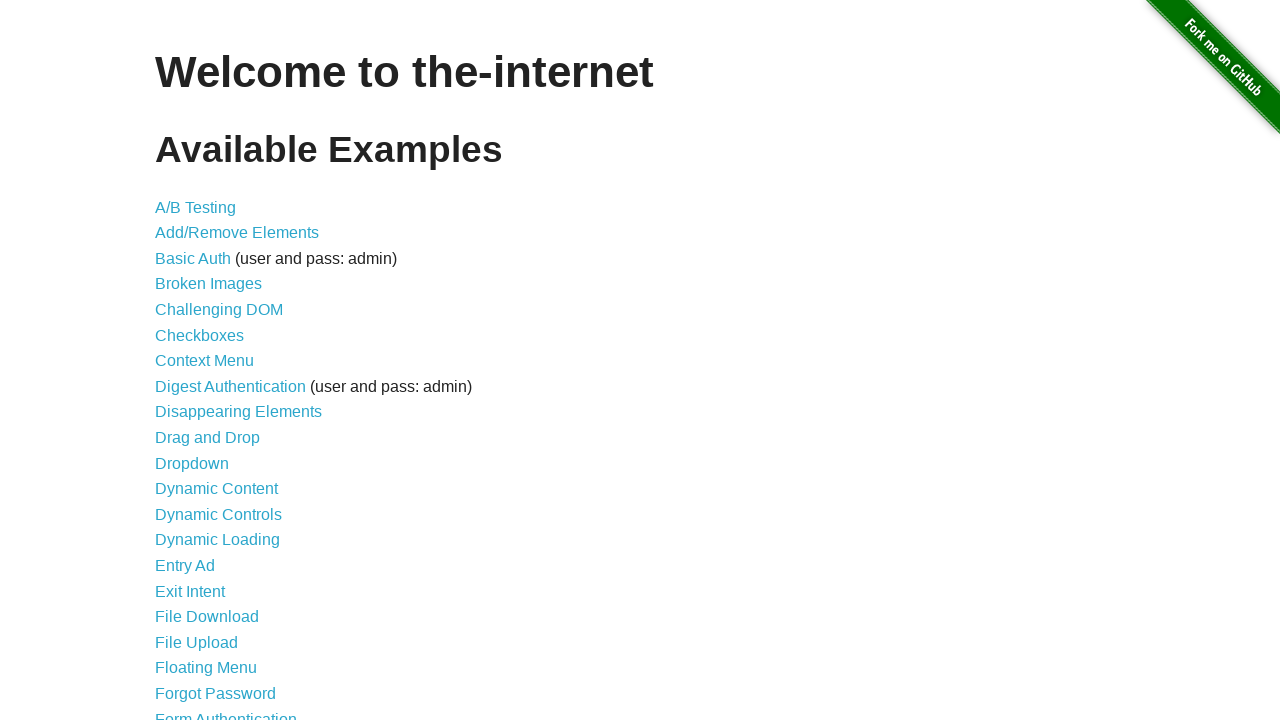

Clicked on the Checkboxes link to navigate to checkbox page at (200, 335) on a[href='/checkboxes']
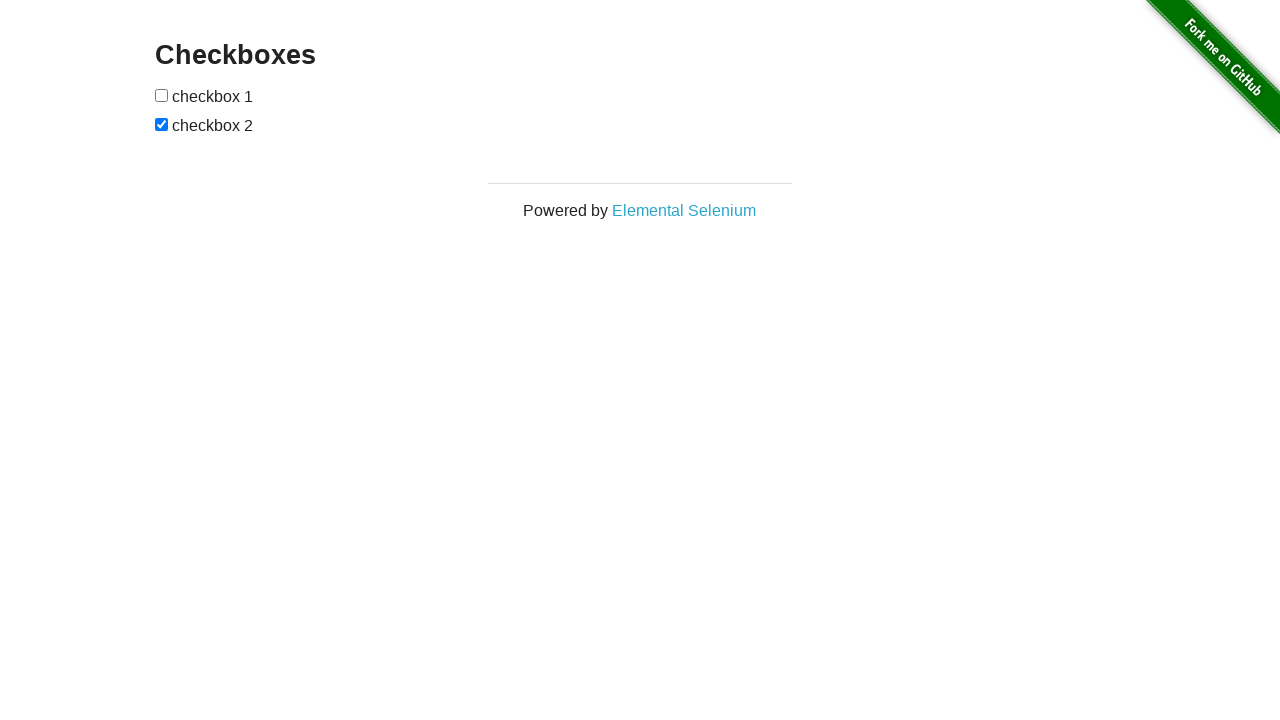

Checkboxes page loaded and checkboxes are visible
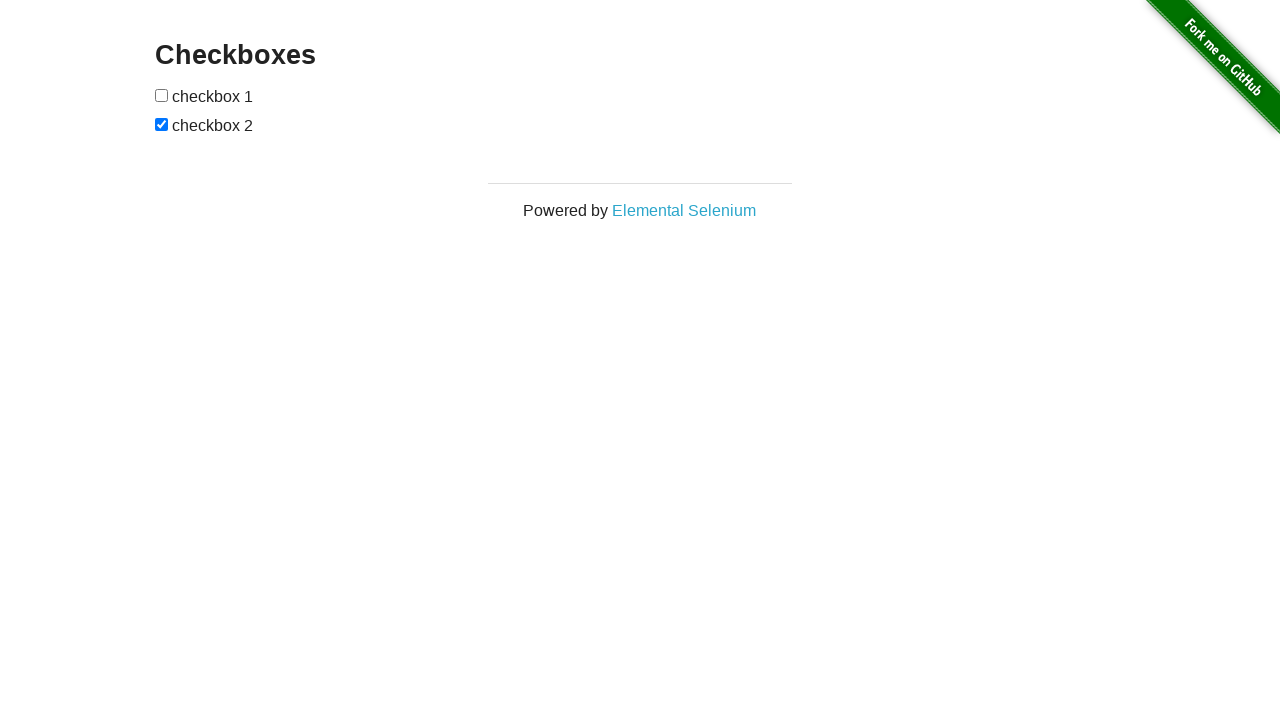

Located first checkbox element
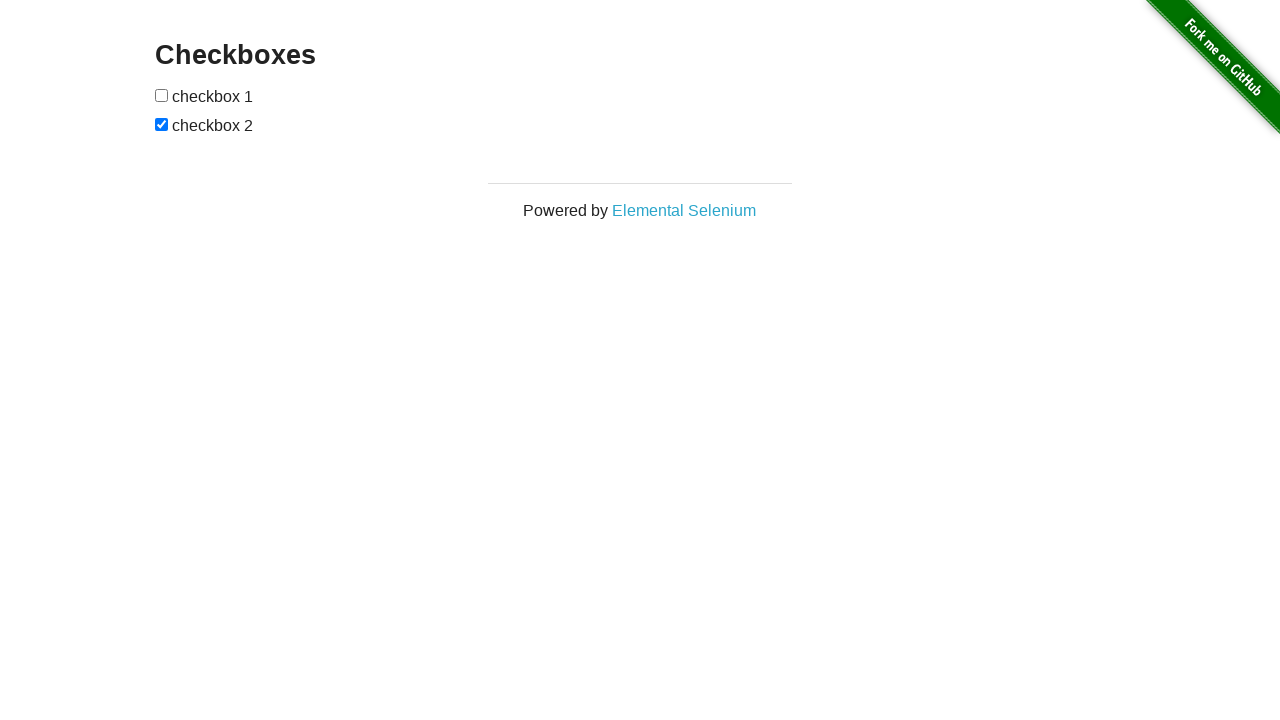

First checkbox was not checked, so it was checked at (162, 95) on input[type='checkbox'] >> nth=0
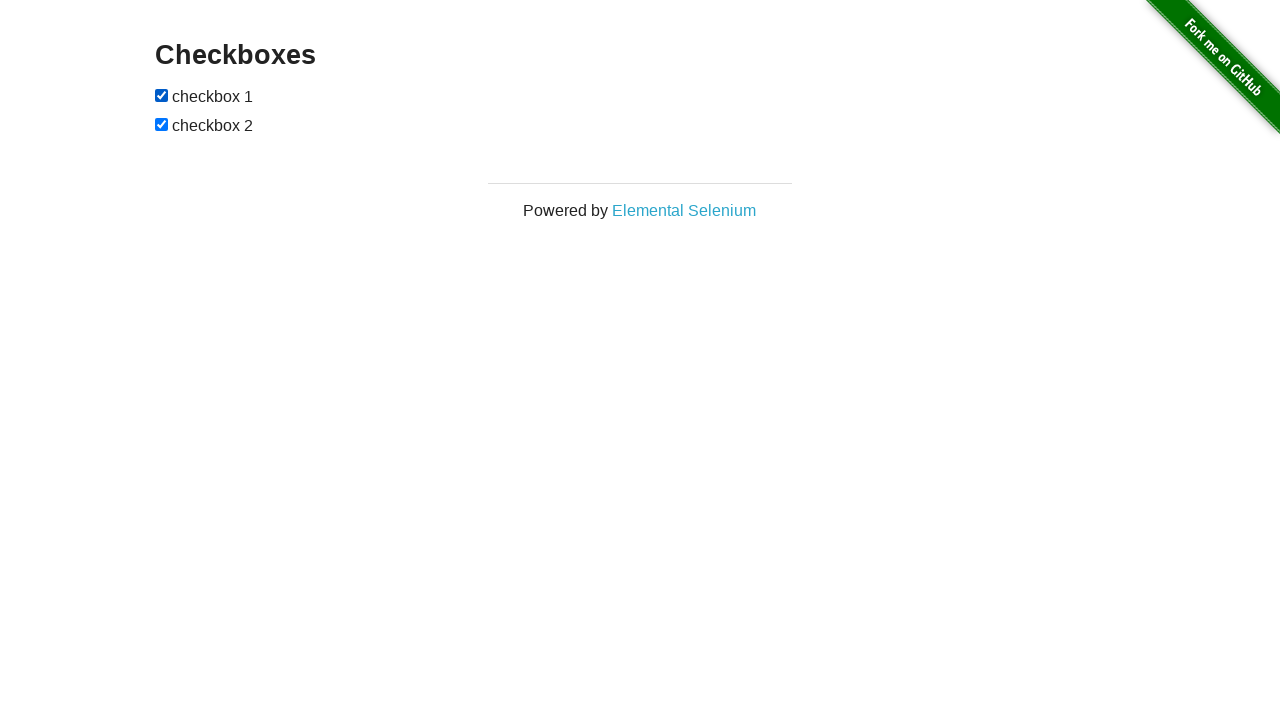

Located second checkbox element
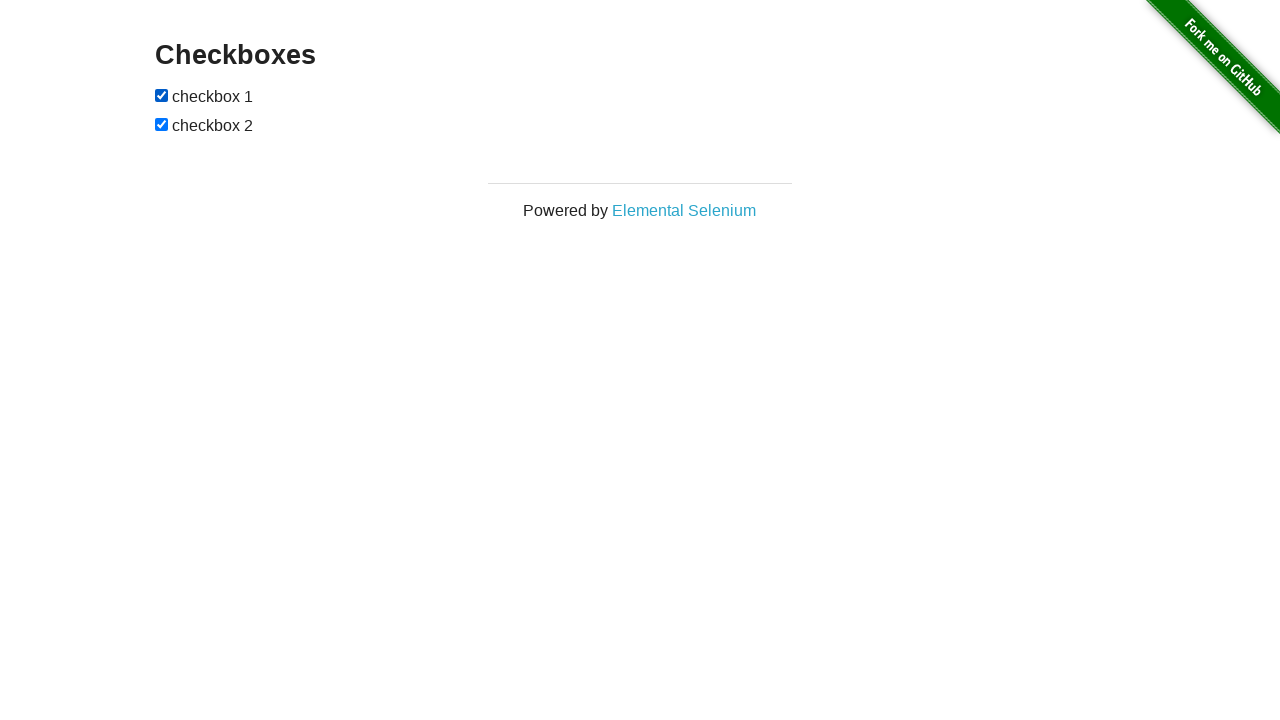

Second checkbox was already checked
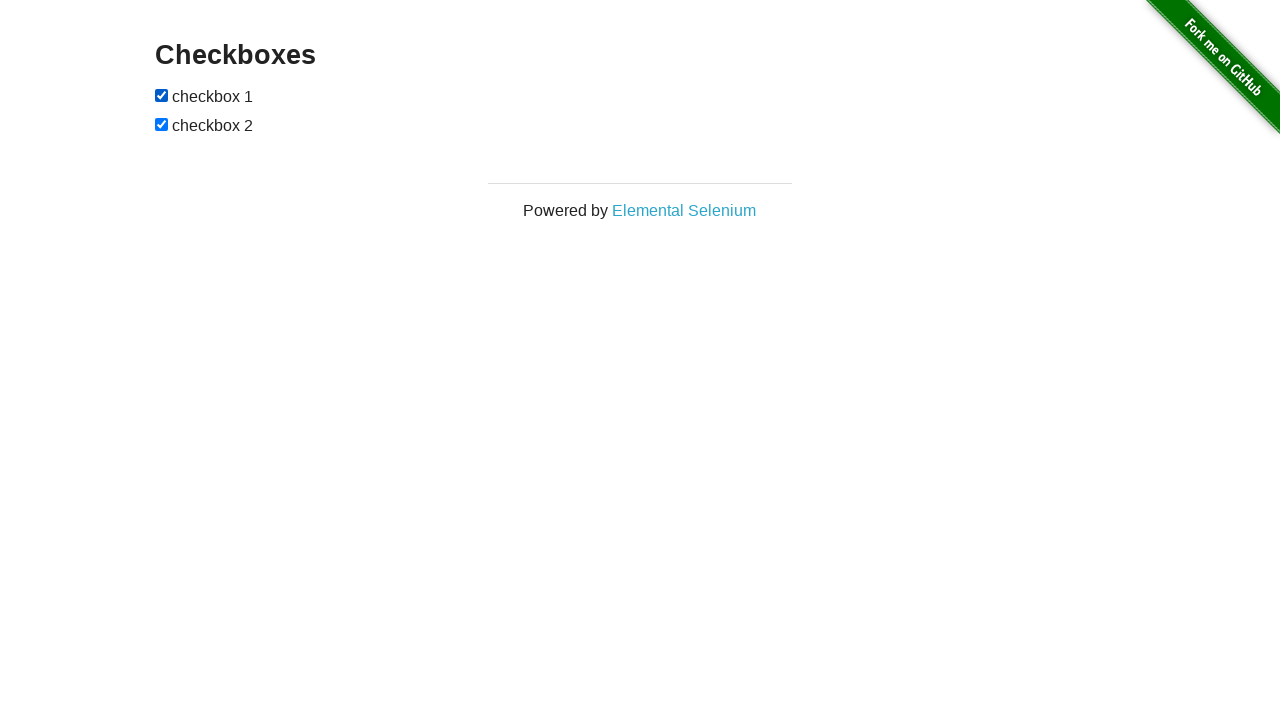

Verified first checkbox is checked
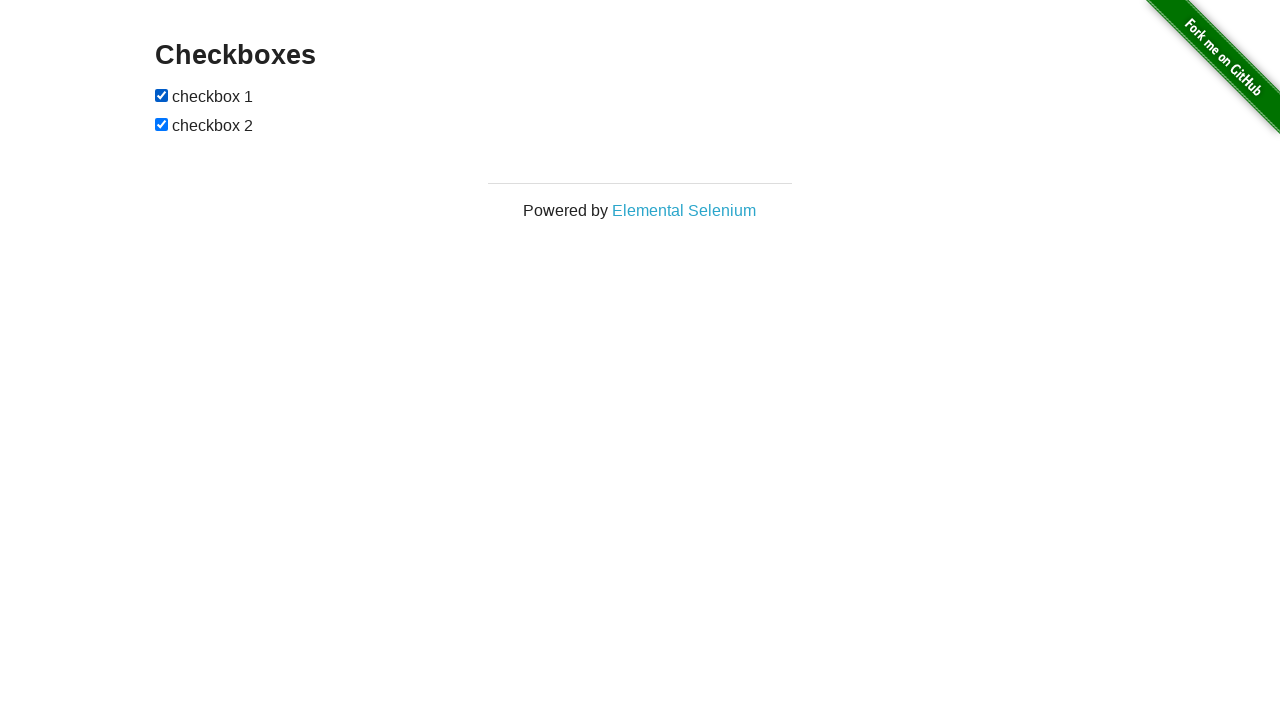

Verified second checkbox is checked
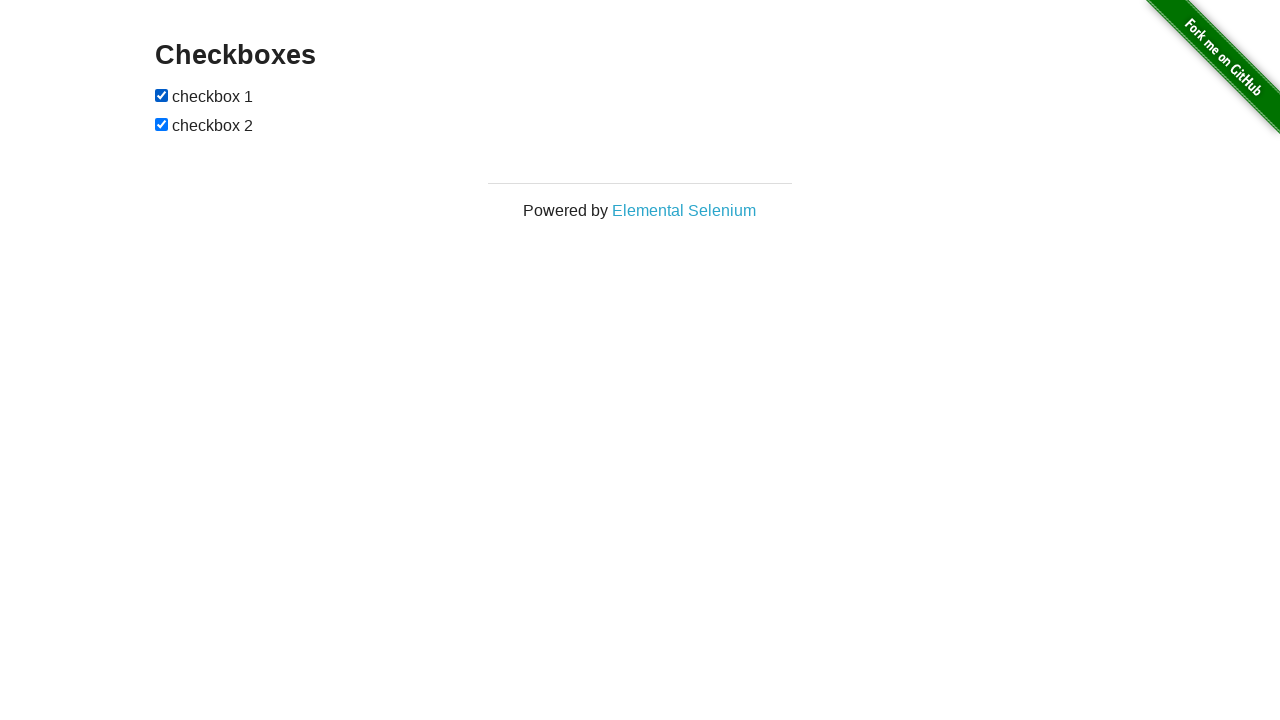

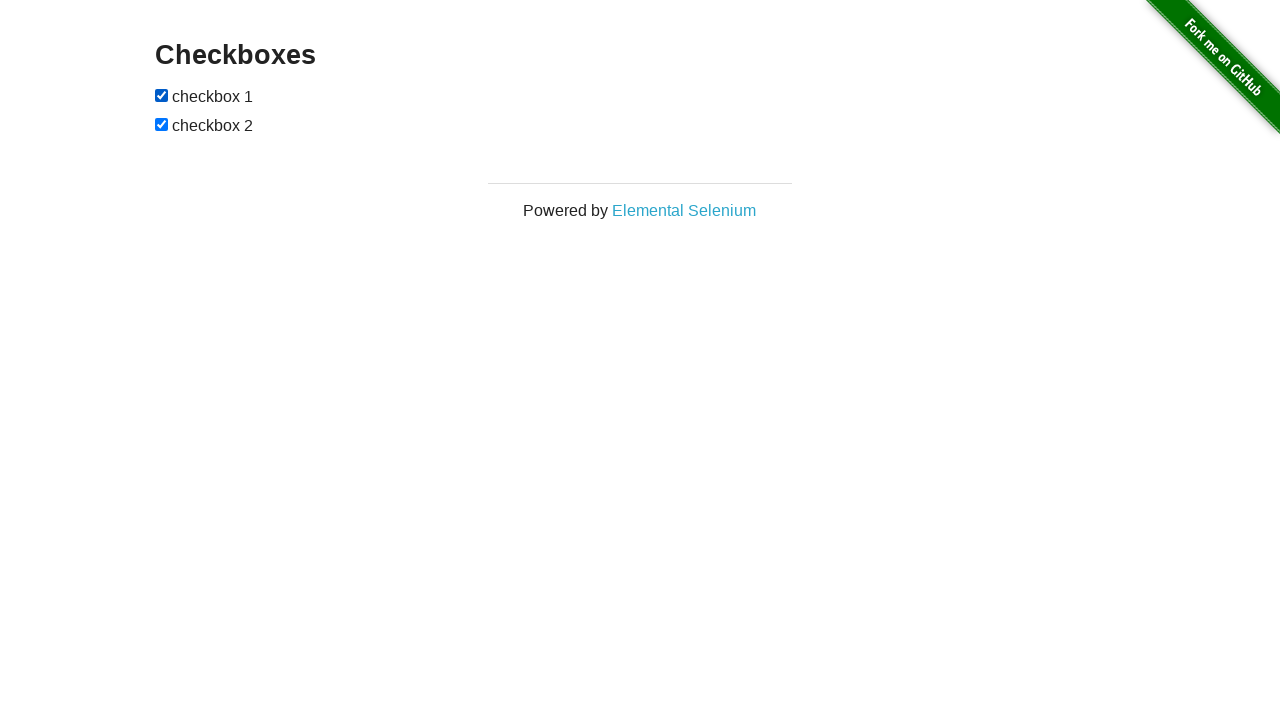